Opens a popup window from the main page, then closes all browser windows including the main window and the popup

Starting URL: http://omayo.blogspot.com/

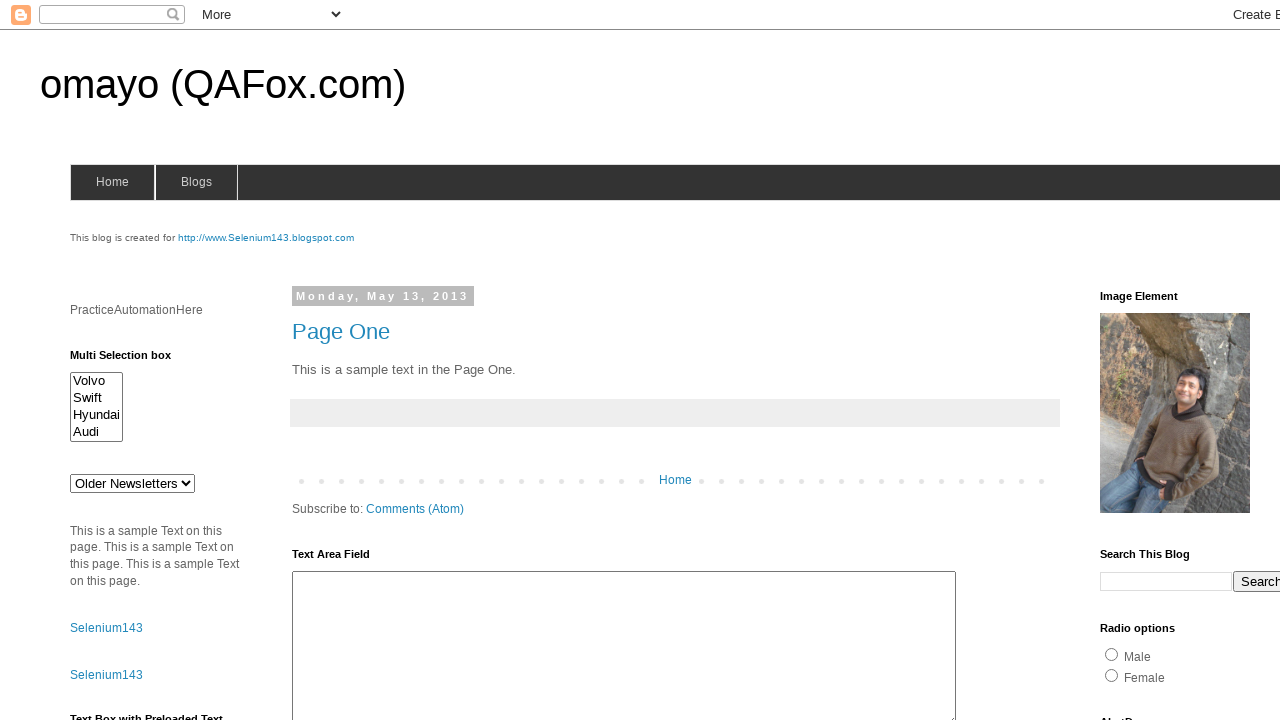

Scrolled to 'Open a popup window' link
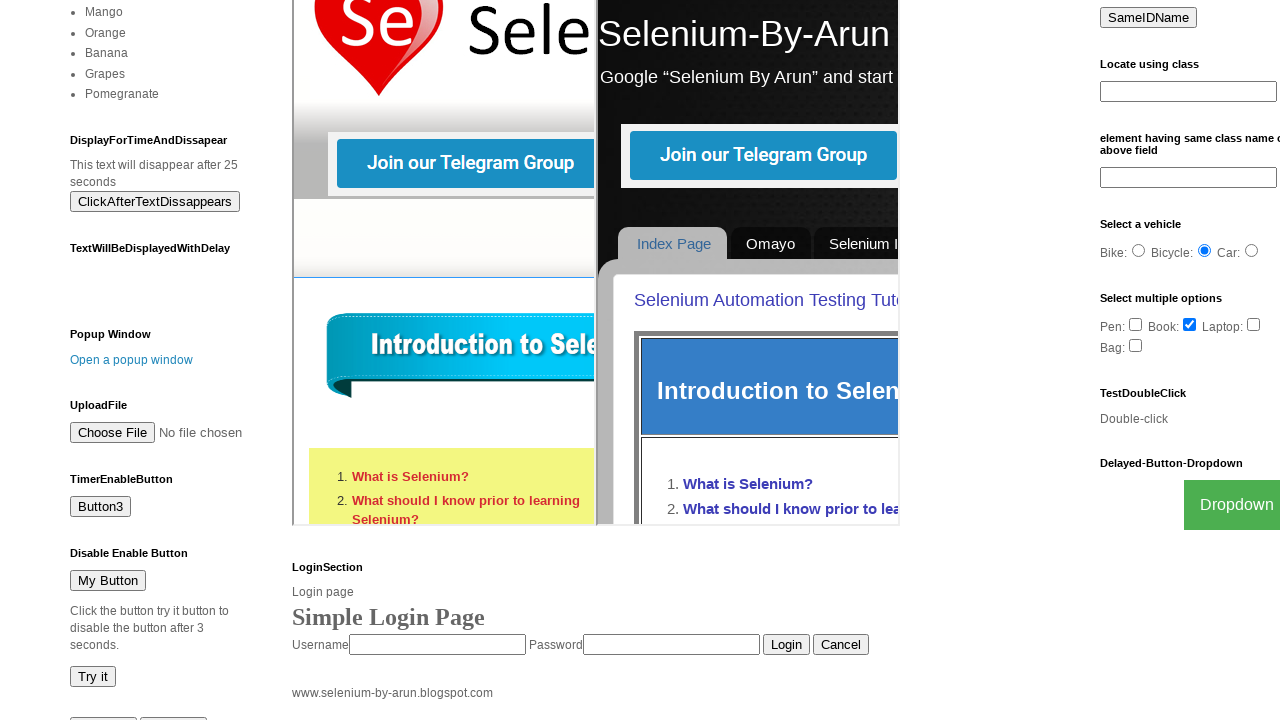

Clicked 'Open a popup window' link to open popup at (132, 360) on a:has-text('Open a popup window')
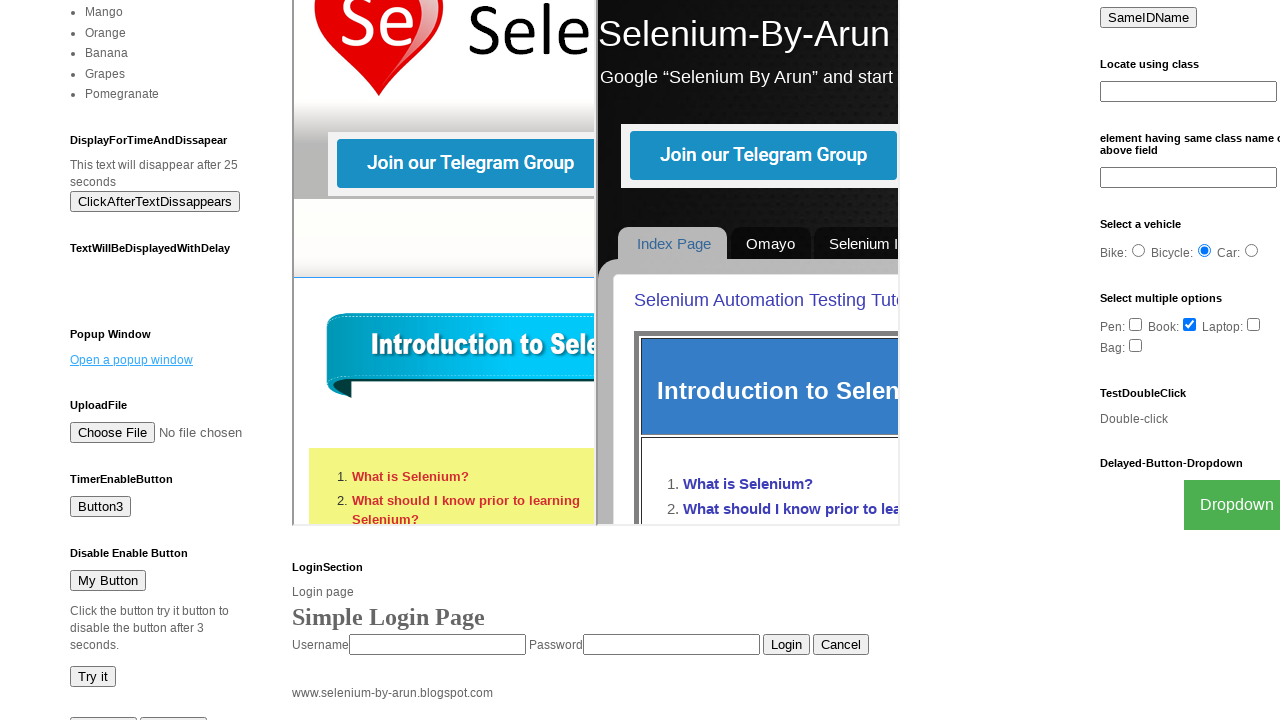

Popup window opened and reference obtained
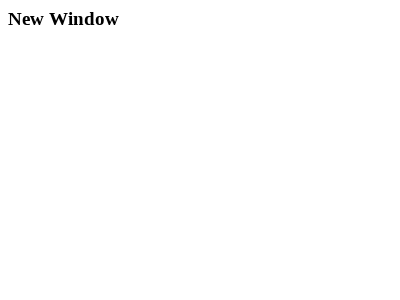

Closed the popup window
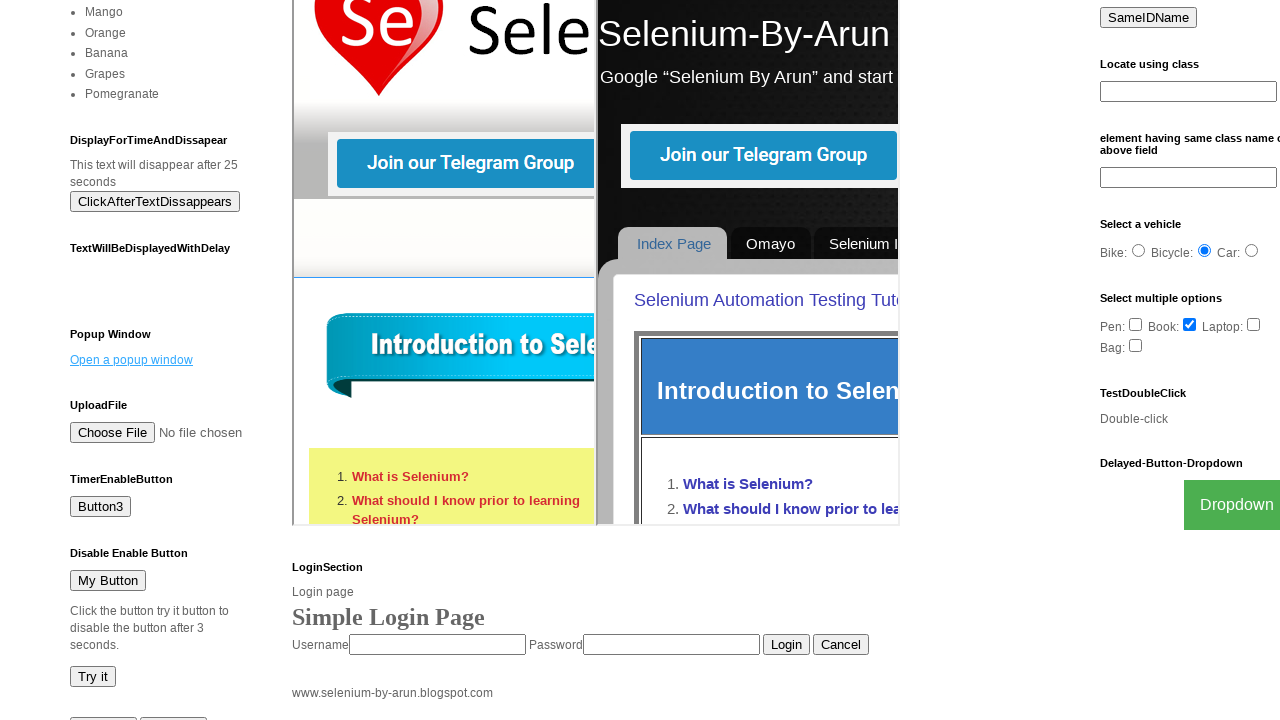

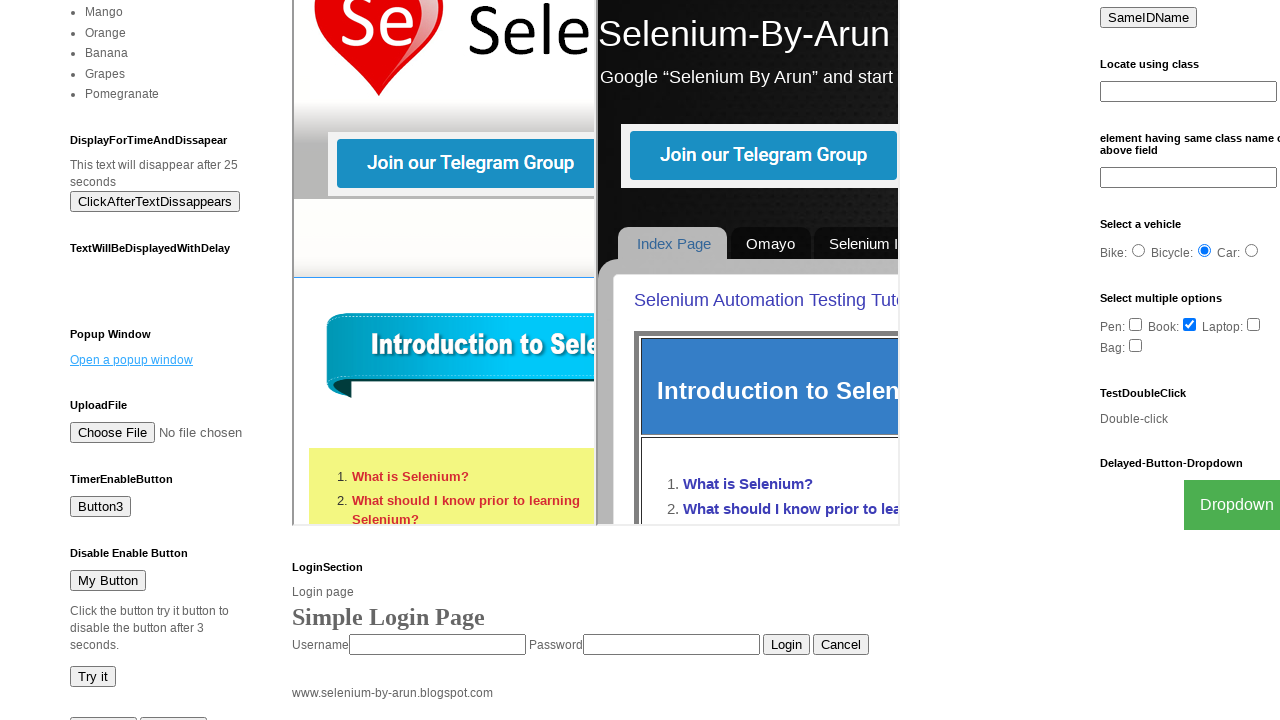